Navigates to Gmail and verifies that the email input field is present on the page

Starting URL: http://gmail.com

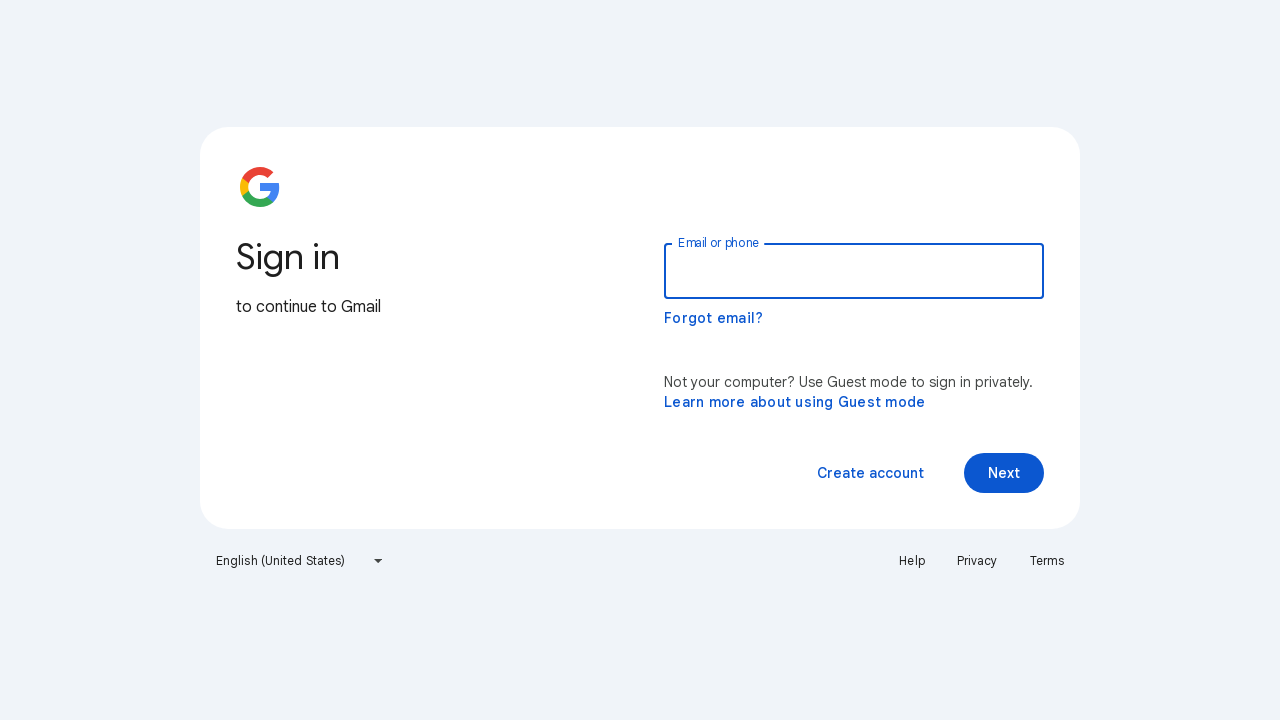

Navigated to Gmail homepage
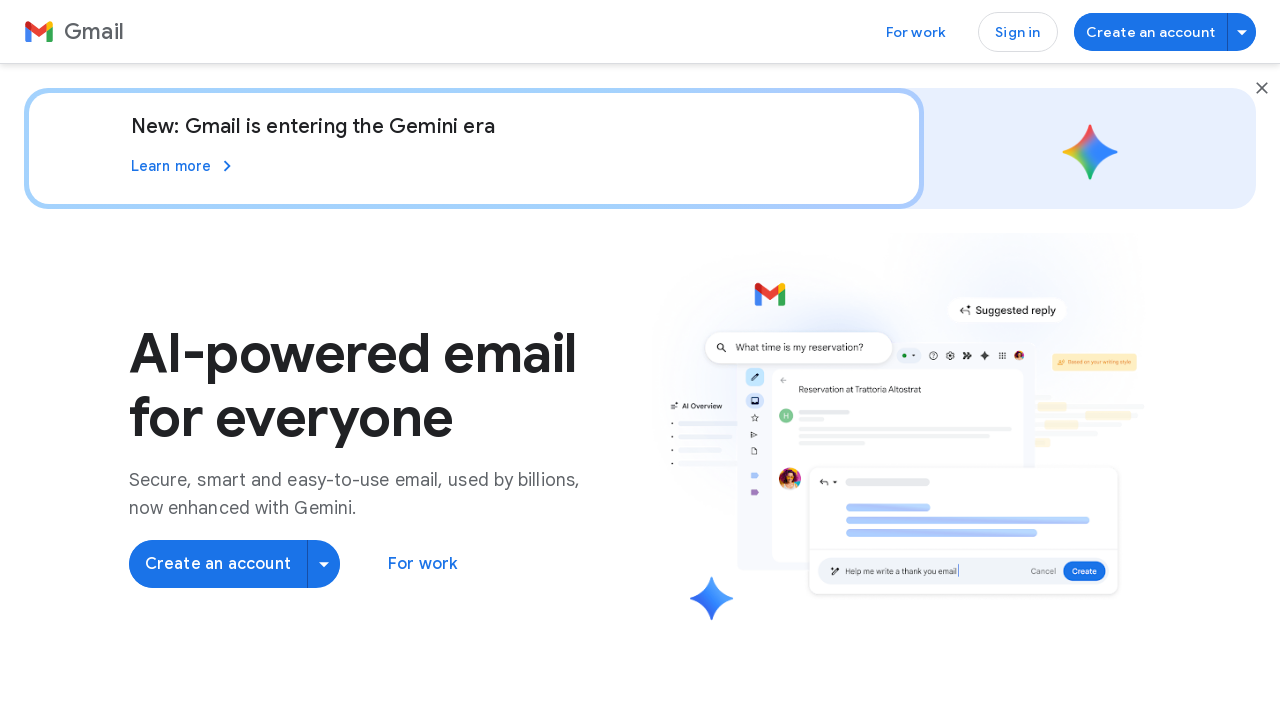

Located email input field elements
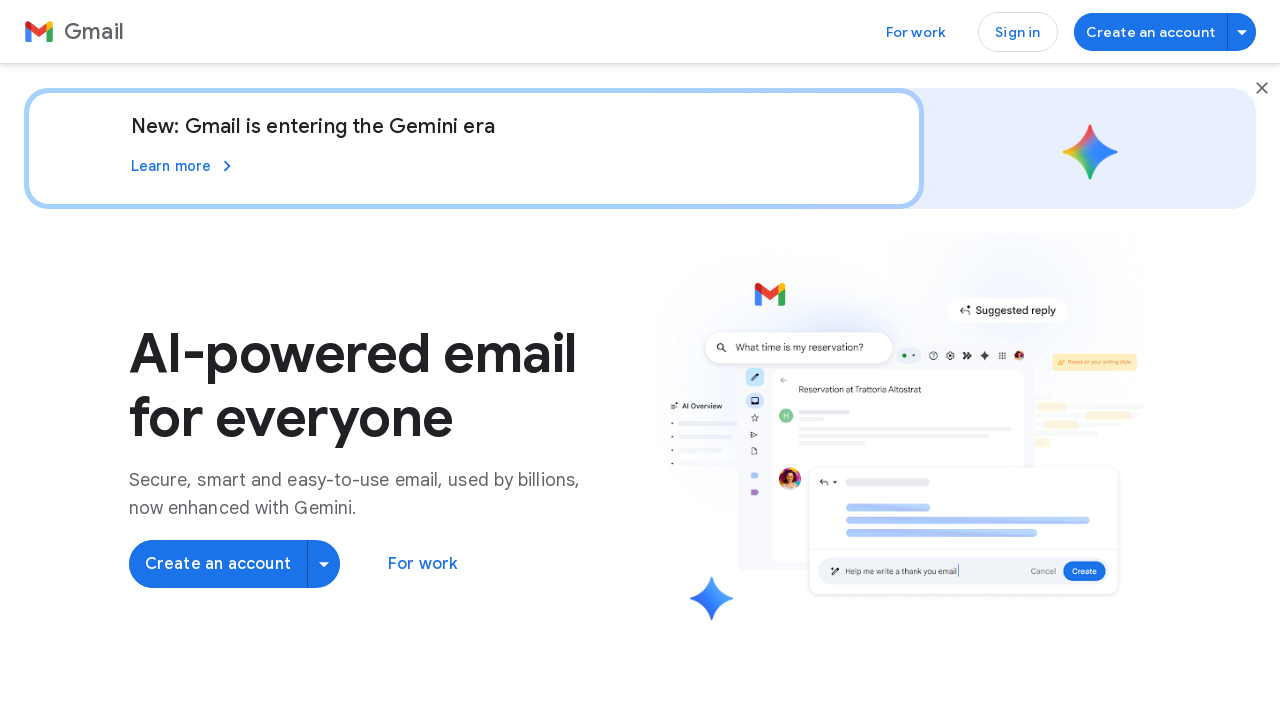

Verified email field presence: False
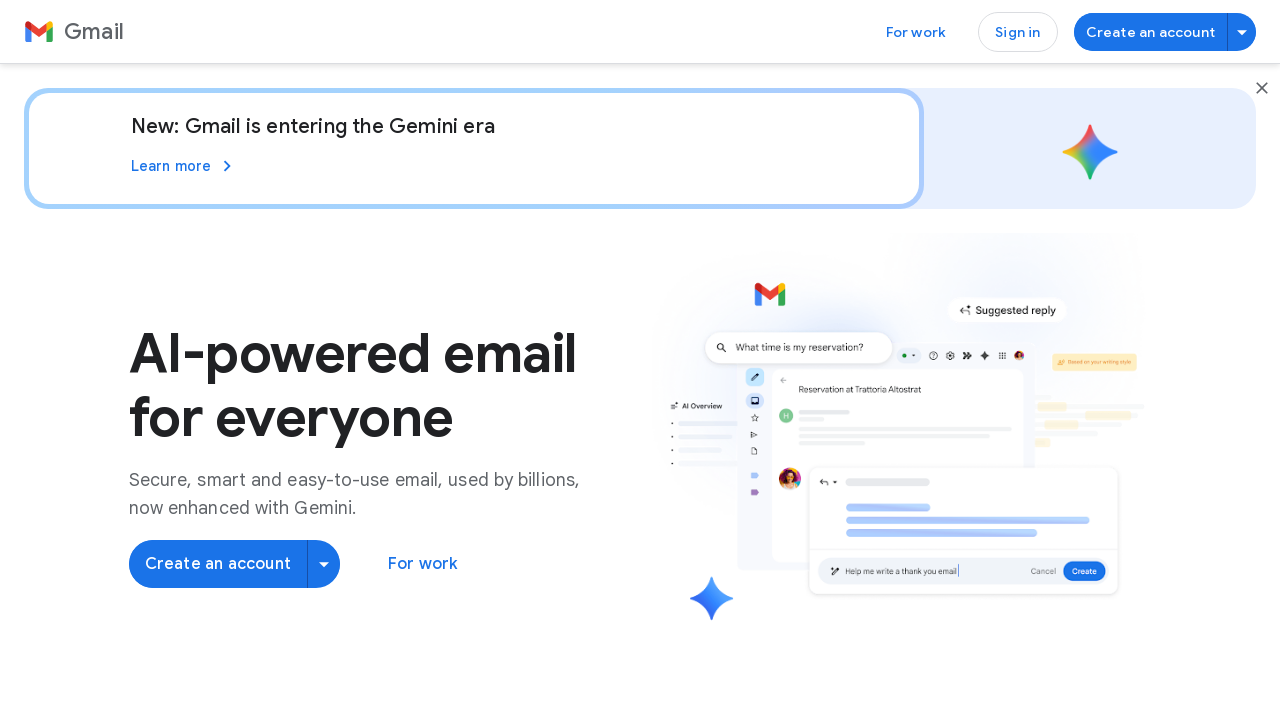

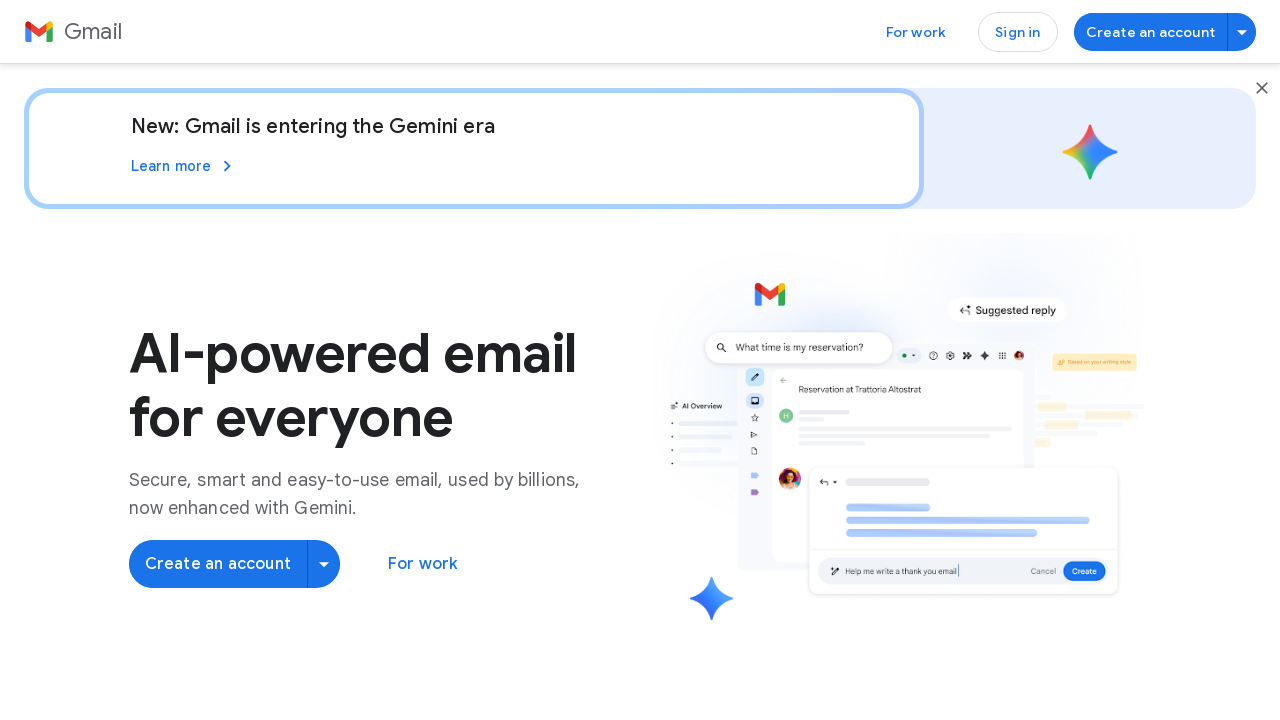